Tests a tags input box by adding multiple tags and verifying the remaining count reaches zero

Starting URL: https://qaplayground.dev/apps/tags-input-box/

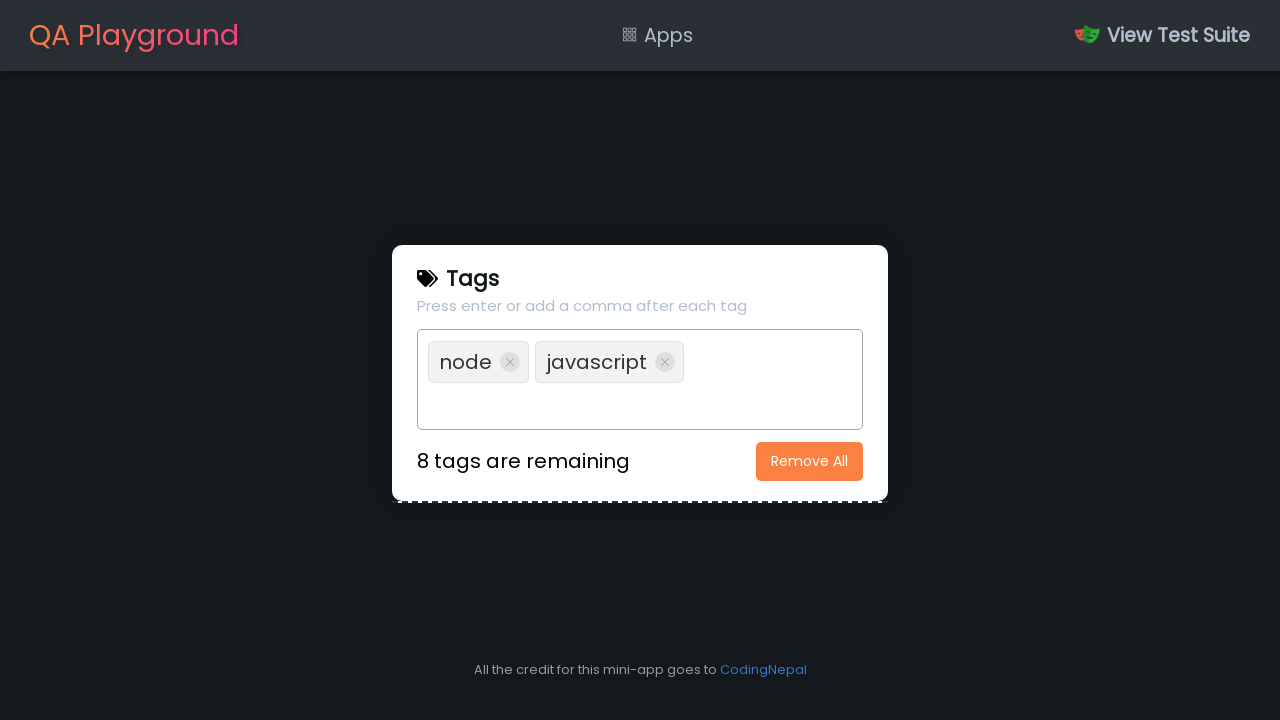

Counted initial tags
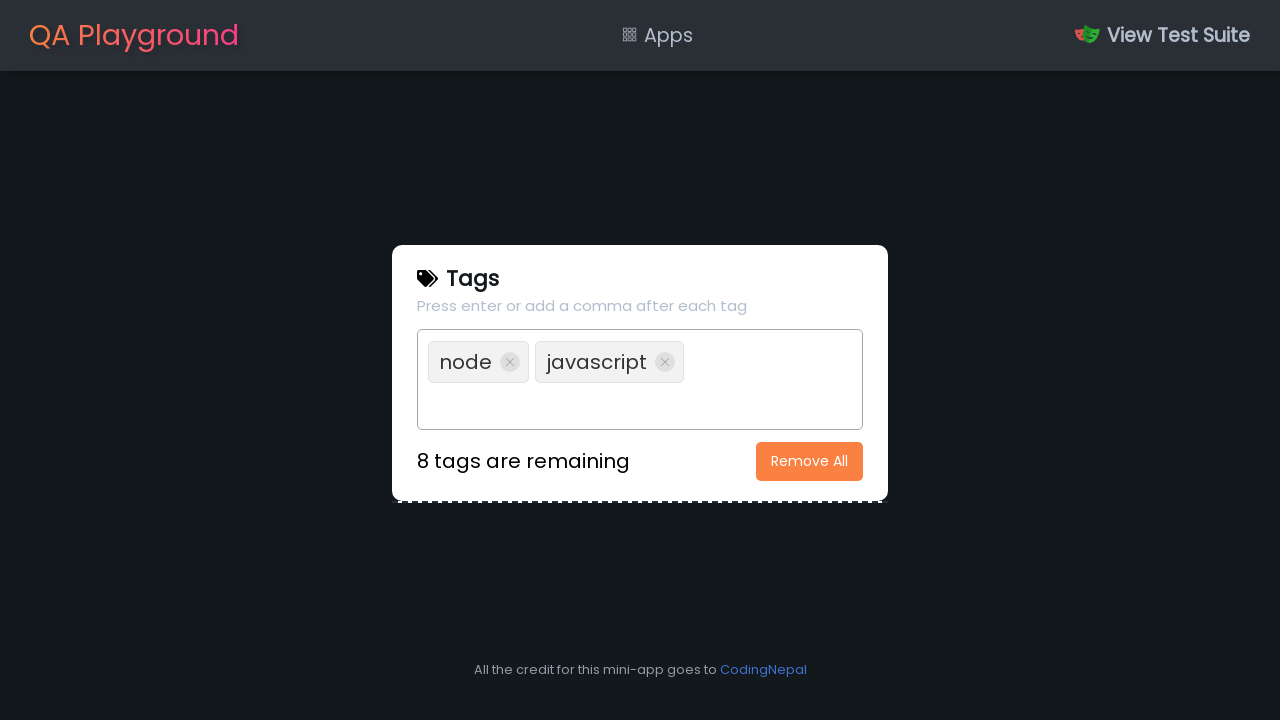

Clicked button to clear/reset tags at (810, 461) on button
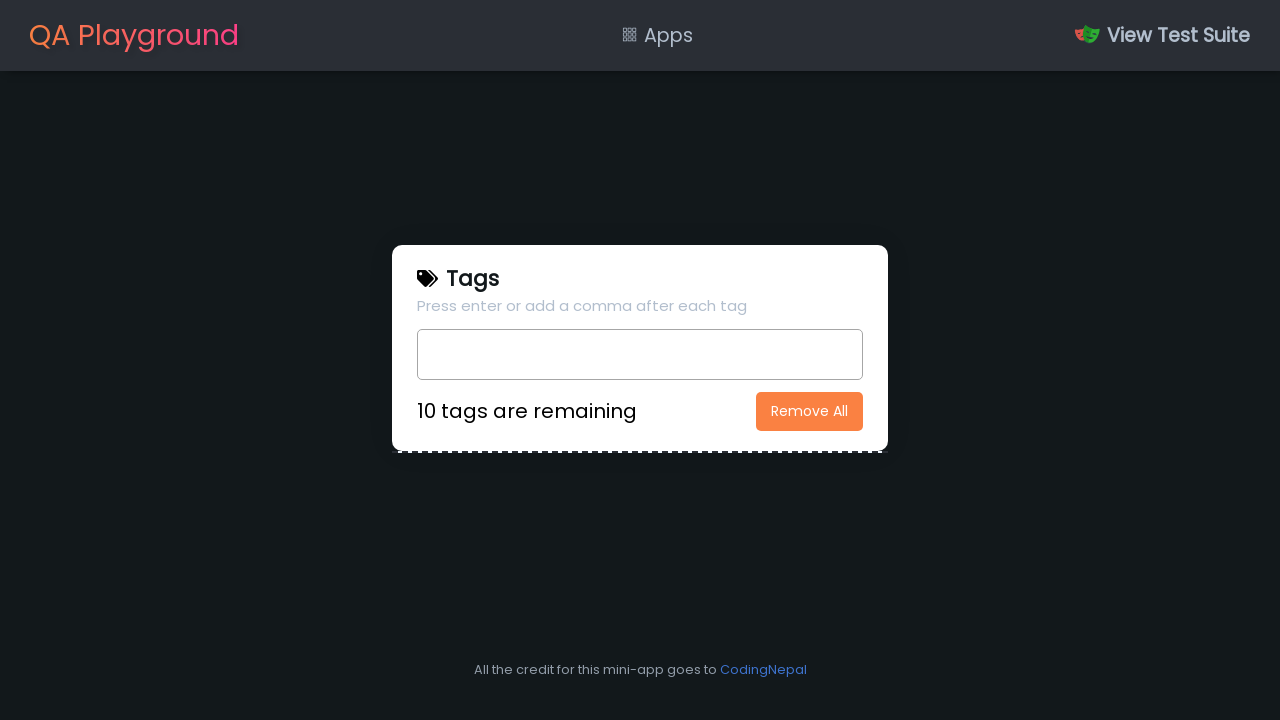

Filled input field with 'abc' on input[type='text']
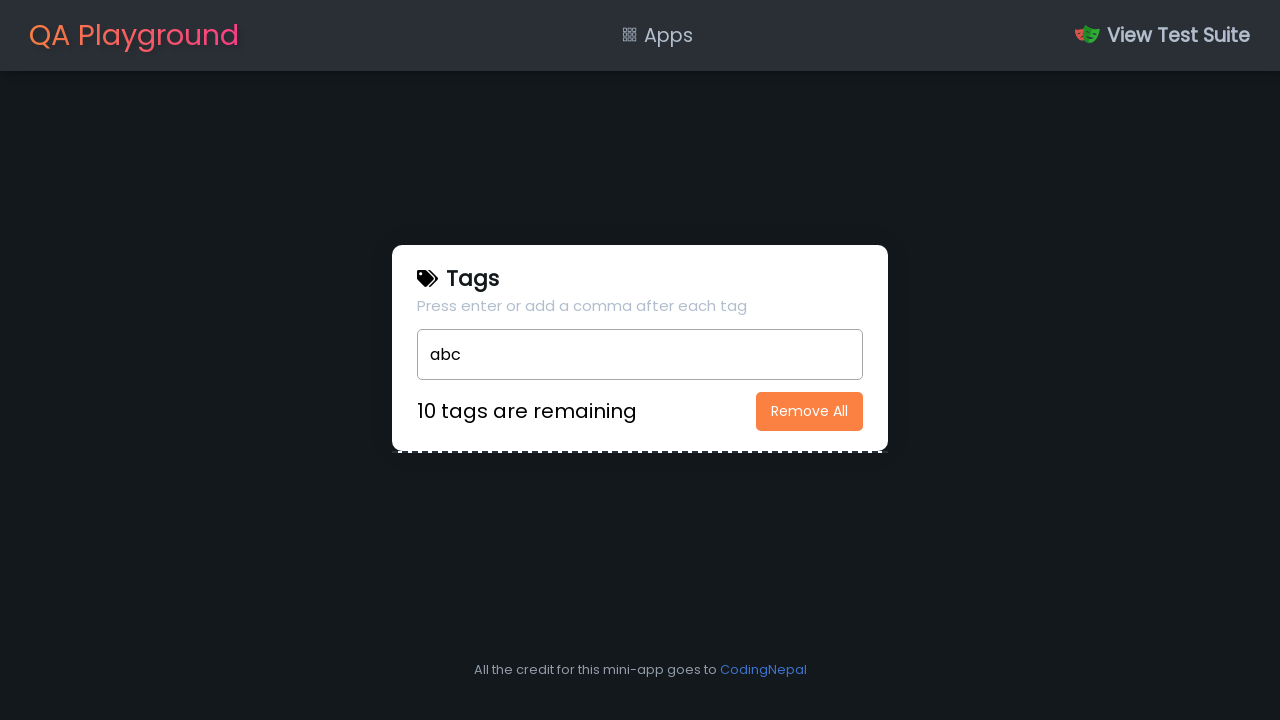

Pressed Enter to add 'abc' tag on input[type='text']
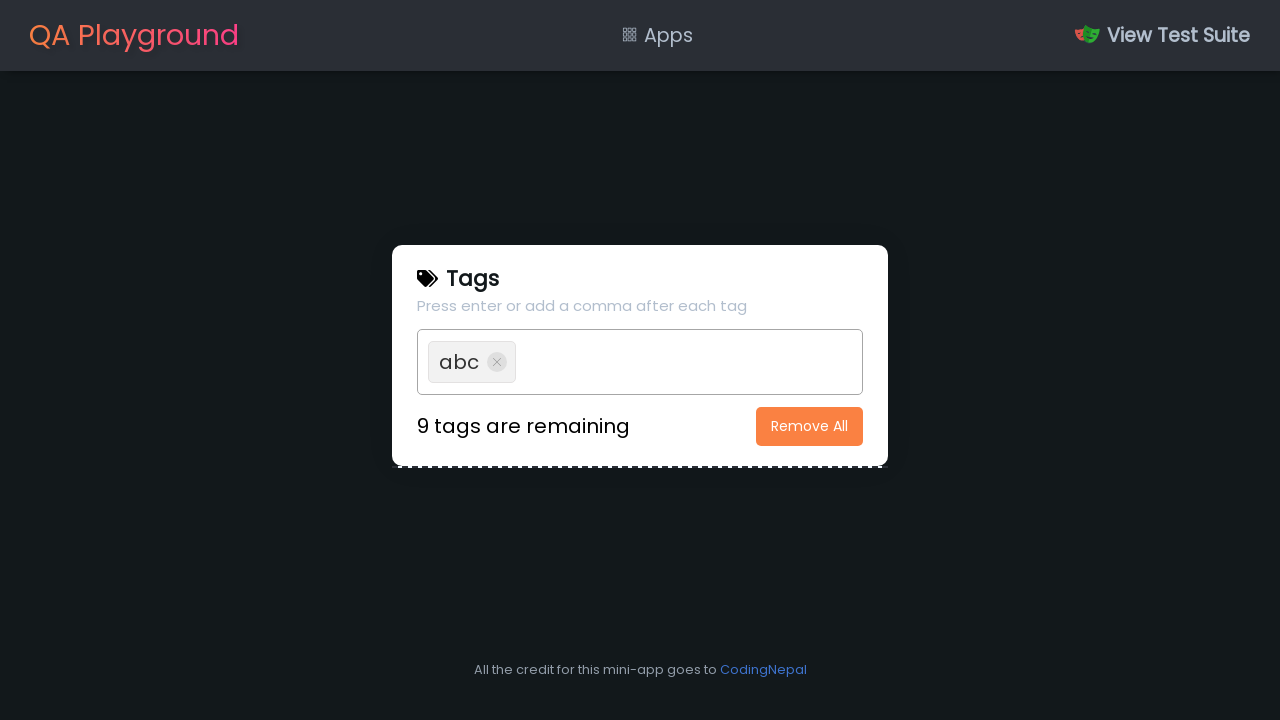

Filled input field with 'java' on input[type='text']
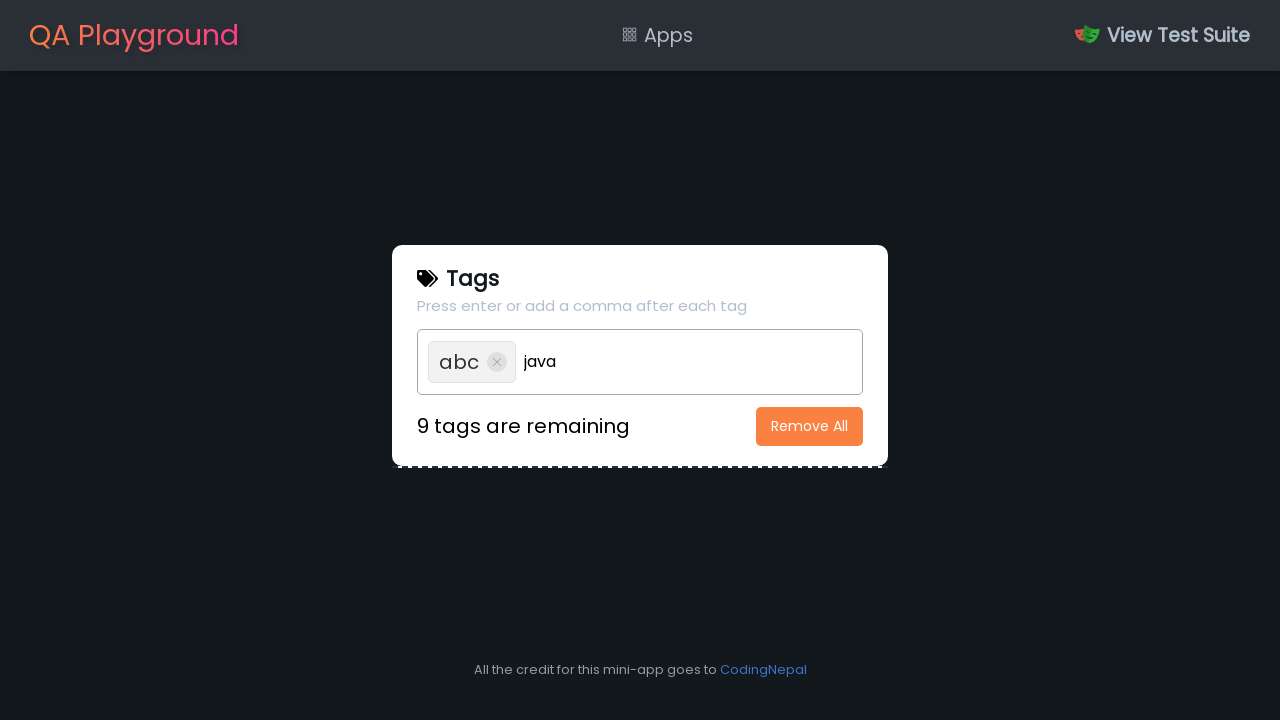

Pressed Enter to add 'java' tag on input[type='text']
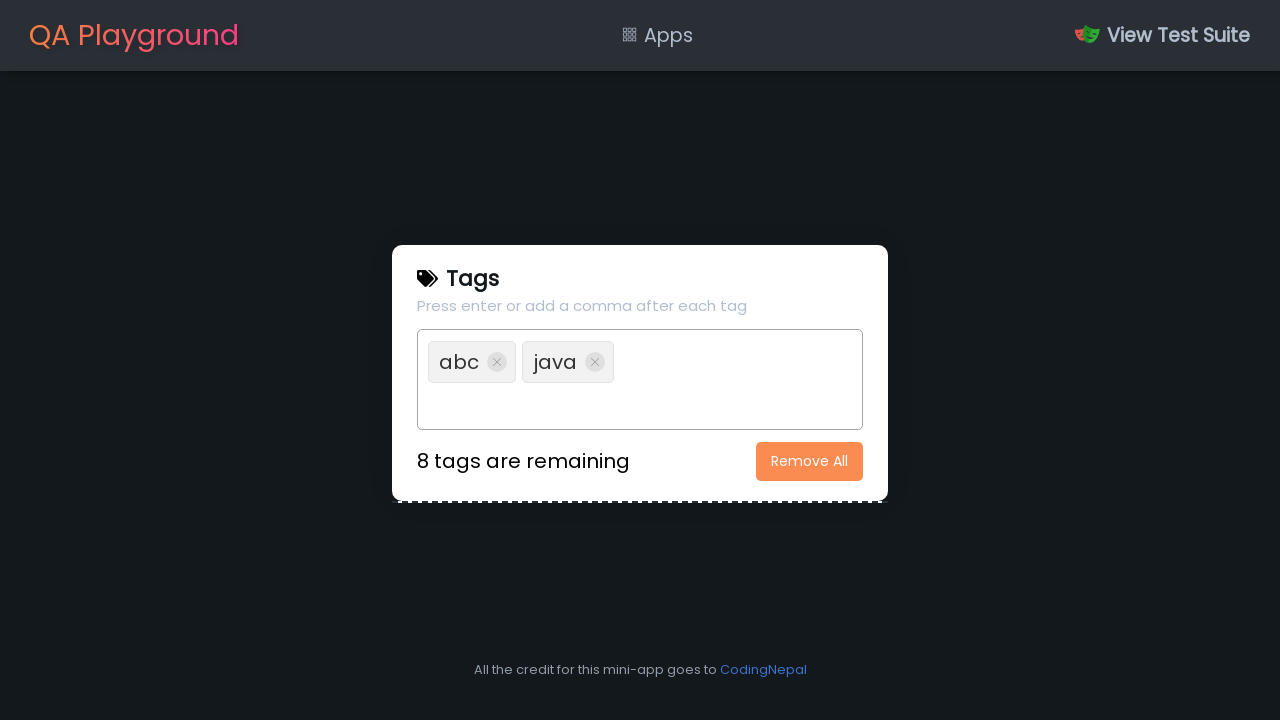

Filled input field with 'appium' on input[type='text']
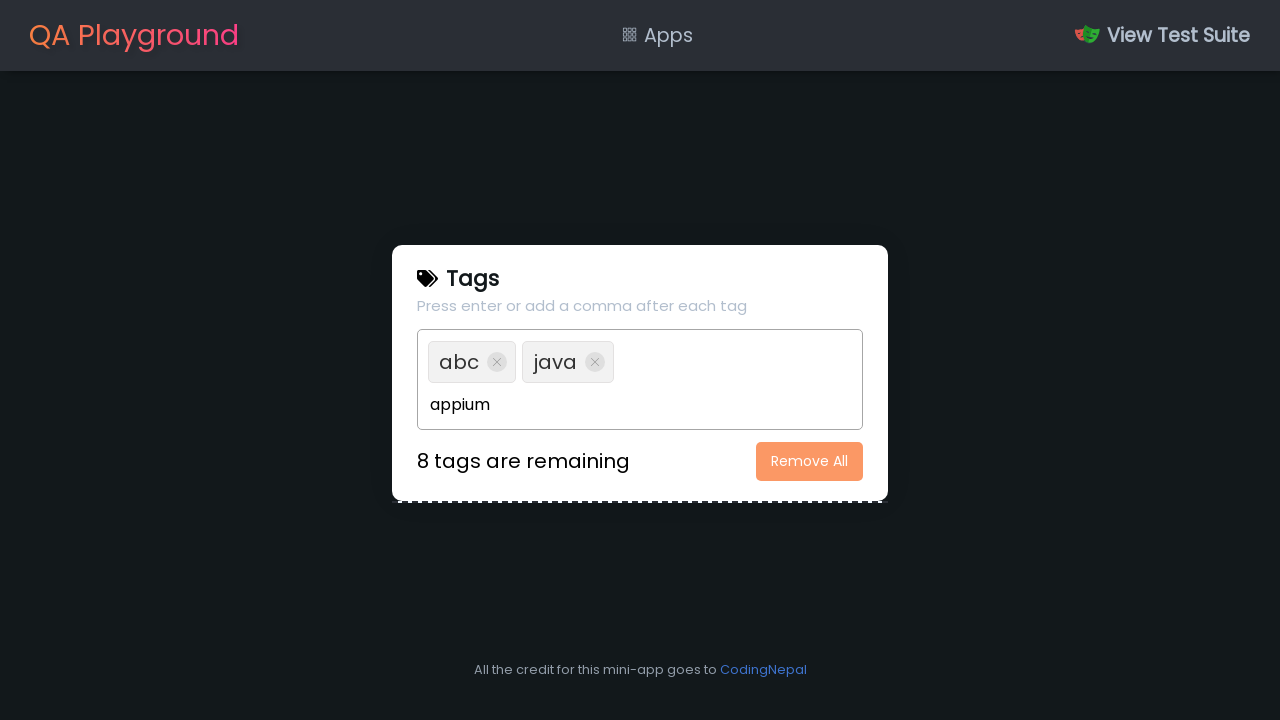

Pressed Enter to add 'appium' tag on input[type='text']
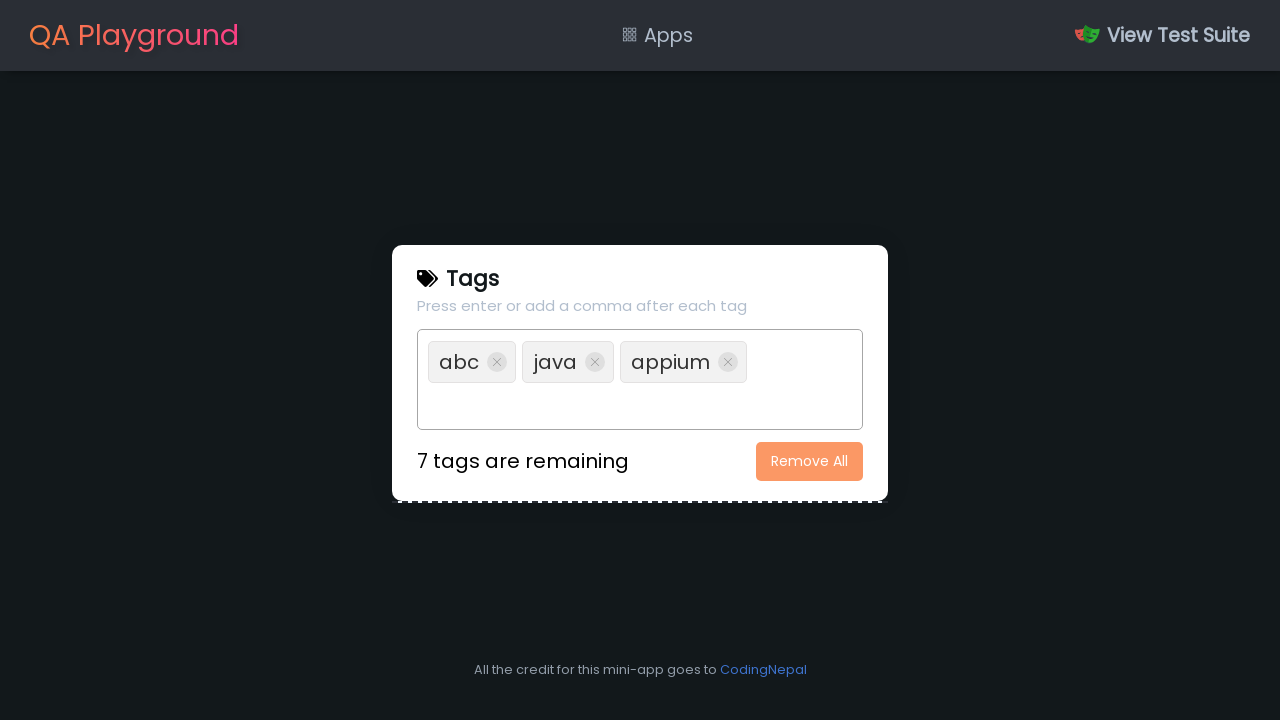

Filled input field with 'r' on input[type='text']
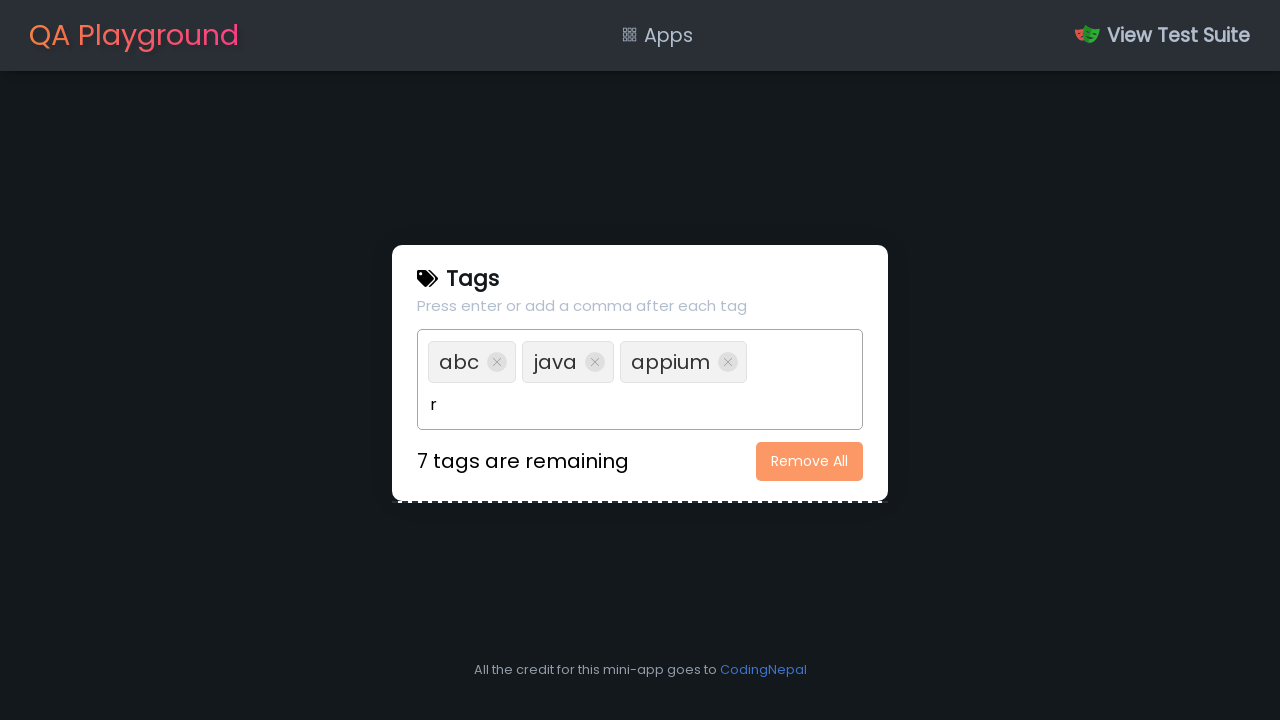

Pressed Enter to add 'r' tag on input[type='text']
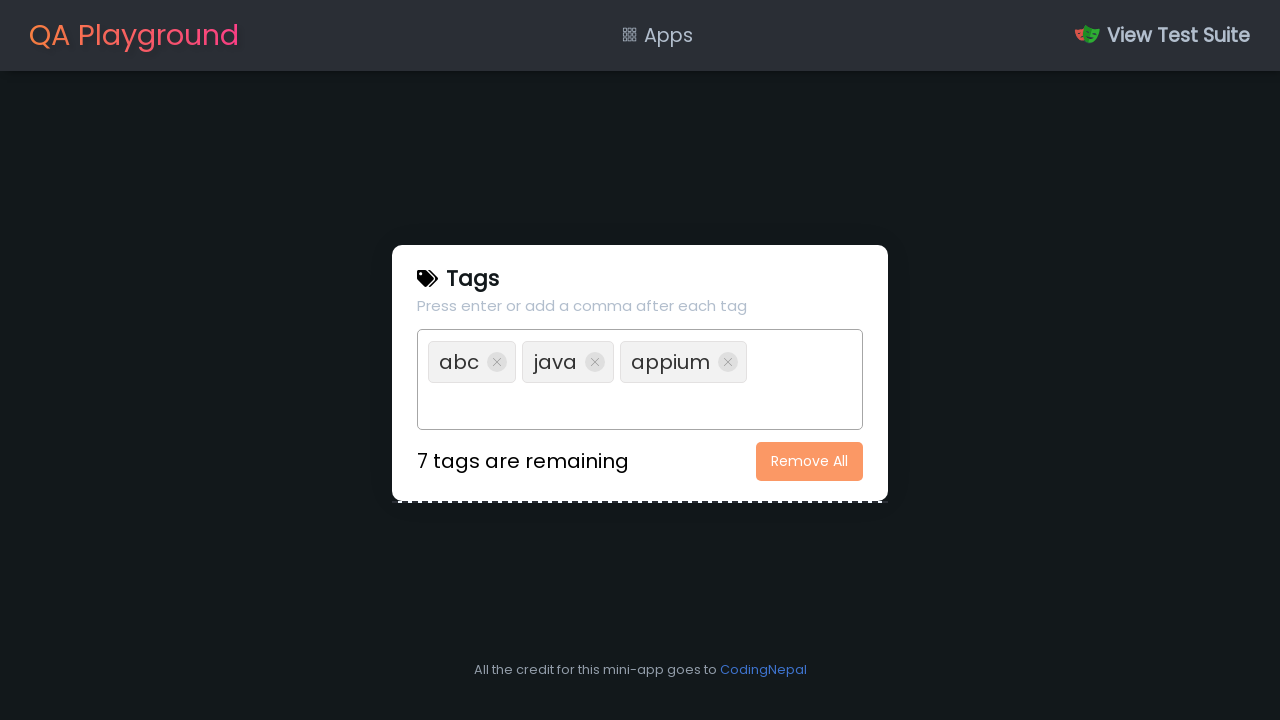

Filled input field with 'app' on input[type='text']
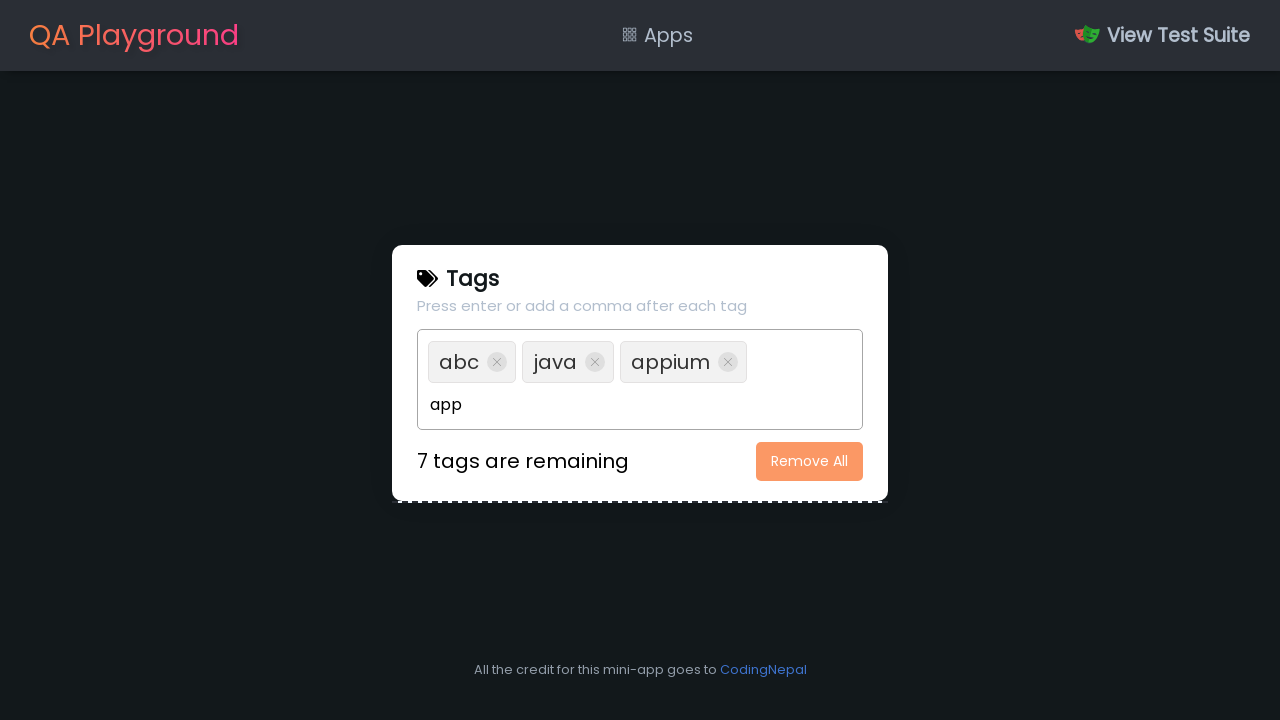

Pressed Enter to add 'app' tag on input[type='text']
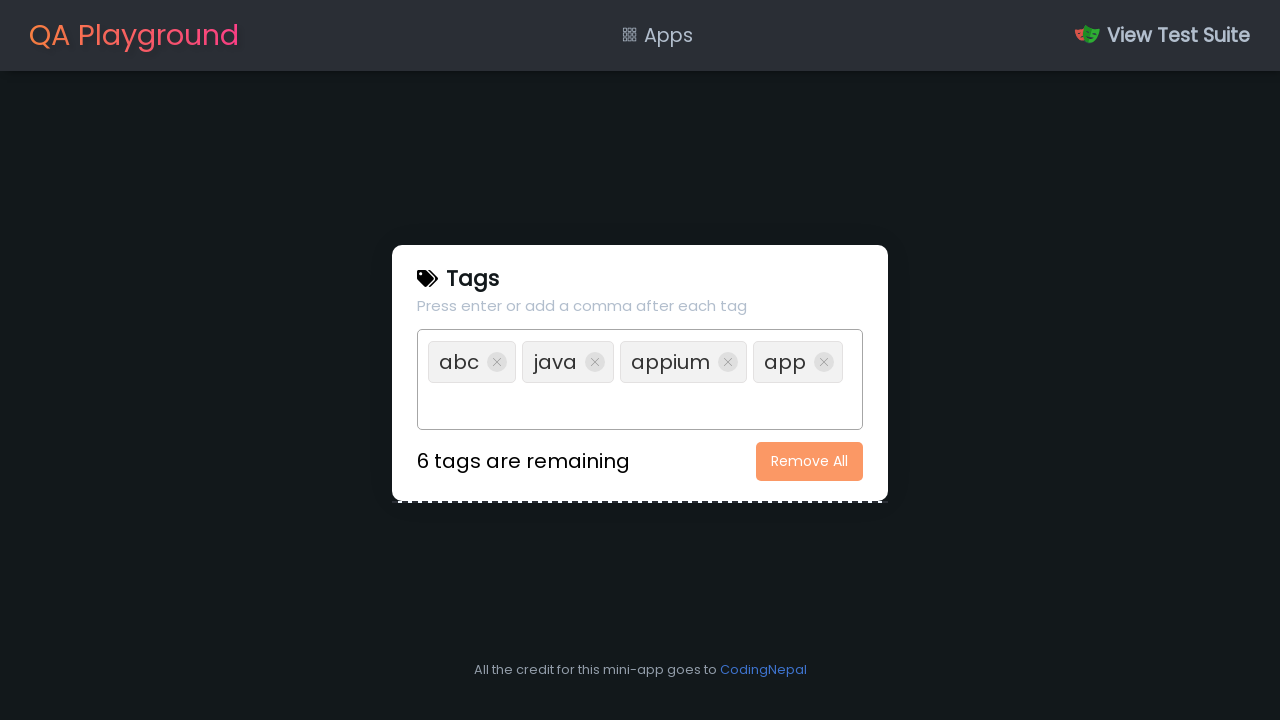

Filled input field with 'rust' on input[type='text']
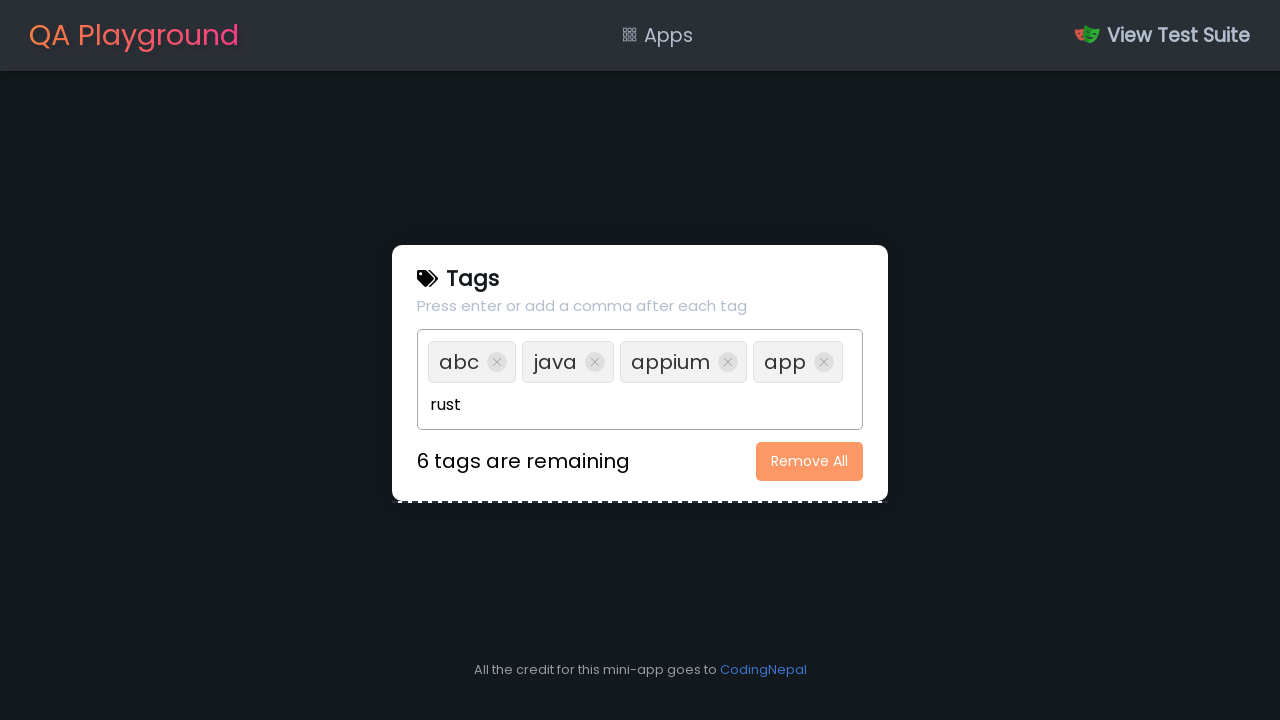

Pressed Enter to add 'rust' tag on input[type='text']
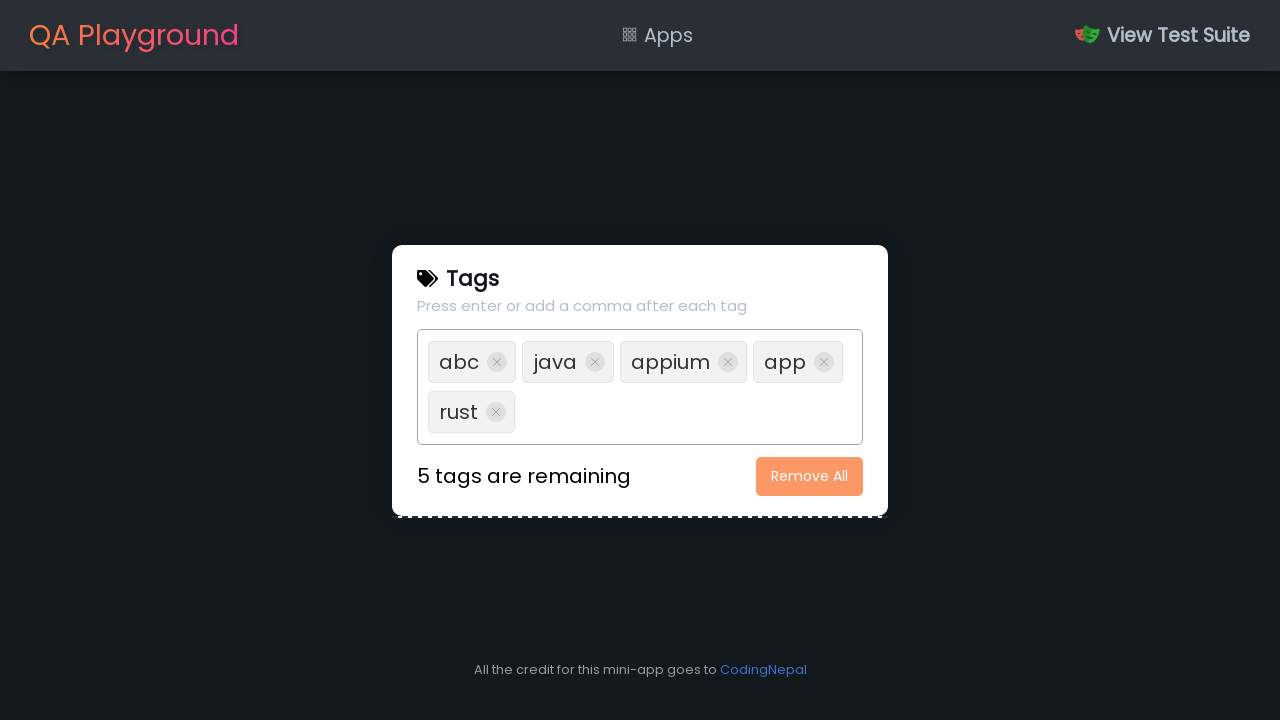

Filled input field with 'rrr' on input[type='text']
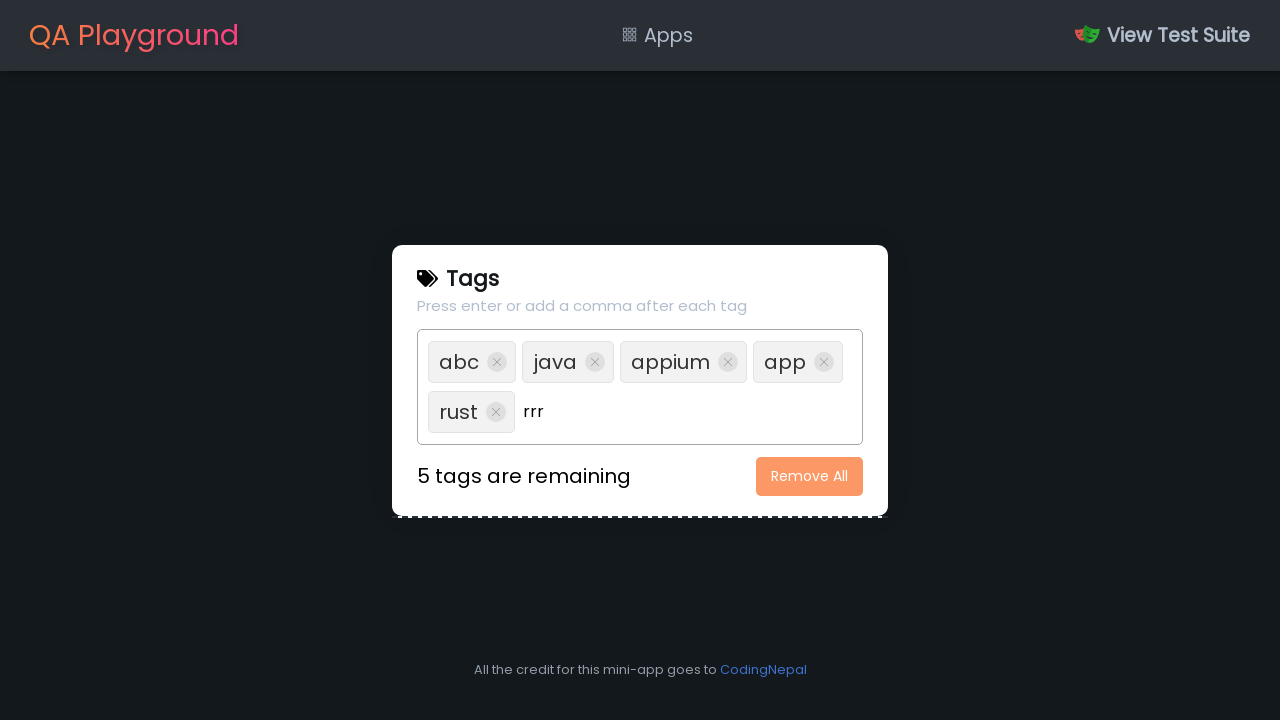

Pressed Enter to add 'rrr' tag on input[type='text']
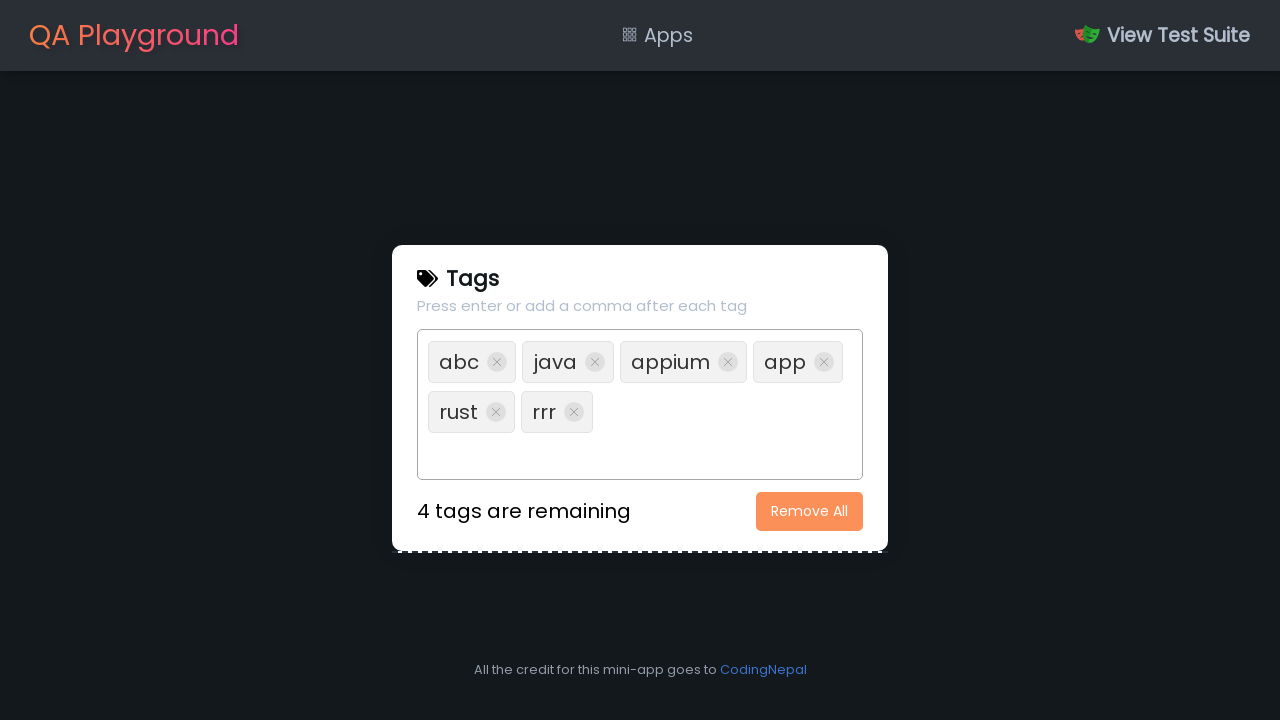

Filled input field with 'car' on input[type='text']
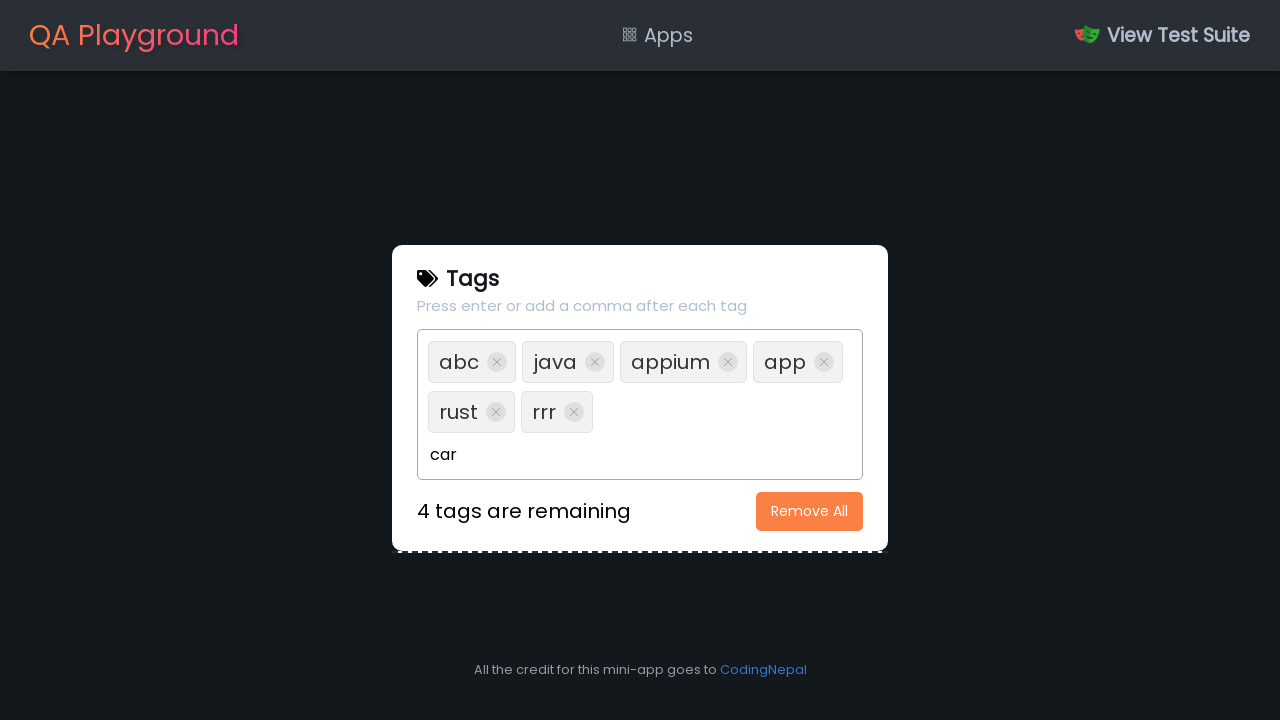

Pressed Enter to add 'car' tag on input[type='text']
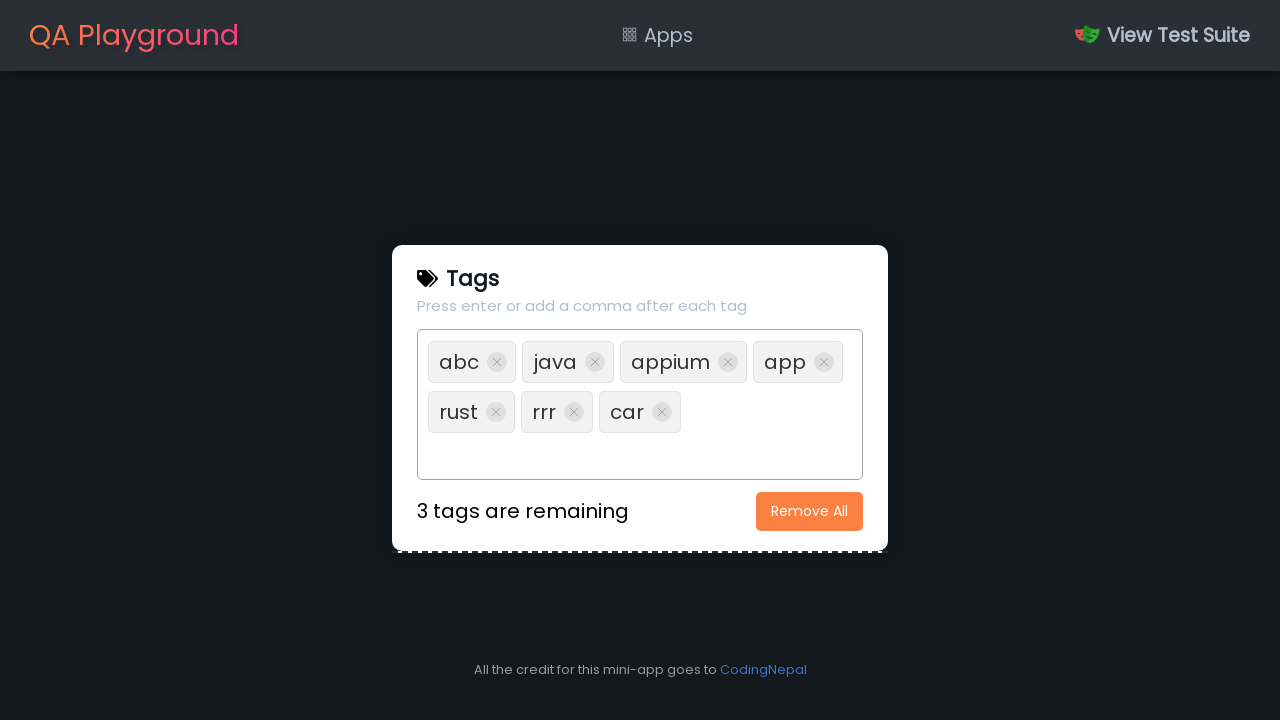

Filled input field with 'road' on input[type='text']
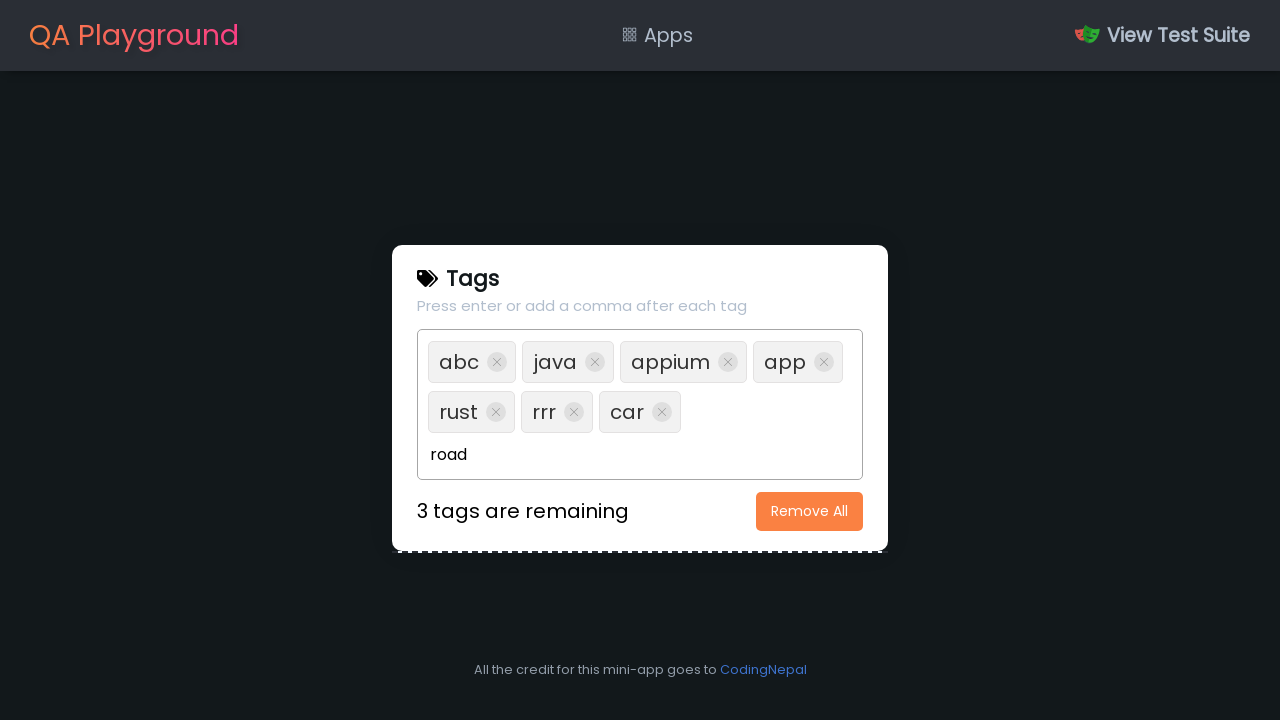

Pressed Enter to add 'road' tag on input[type='text']
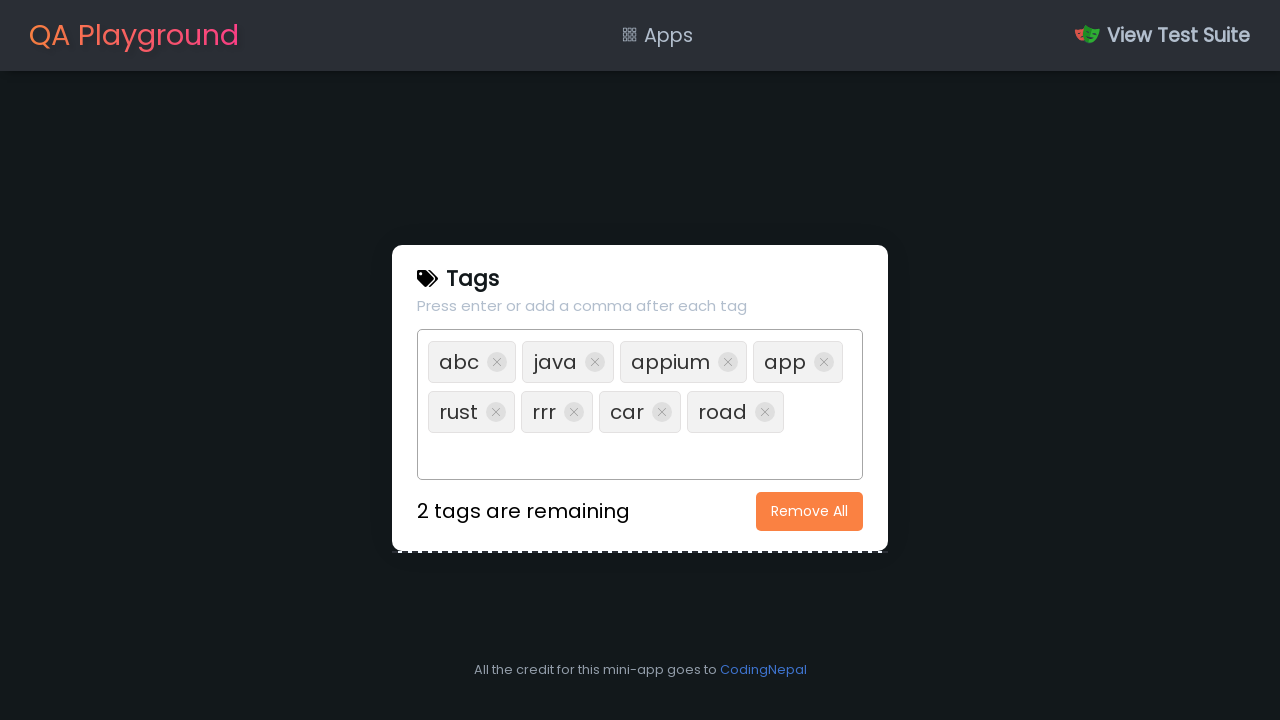

Filled input field with 'van' on input[type='text']
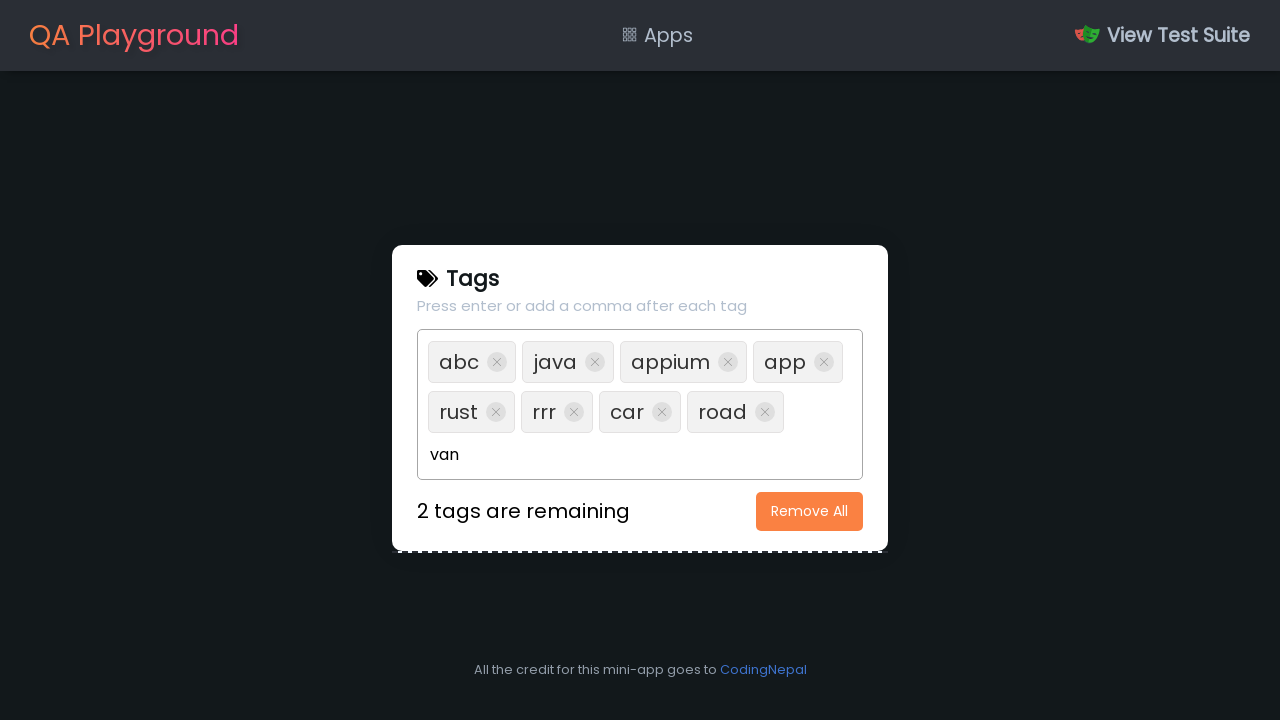

Pressed Enter to add 'van' tag on input[type='text']
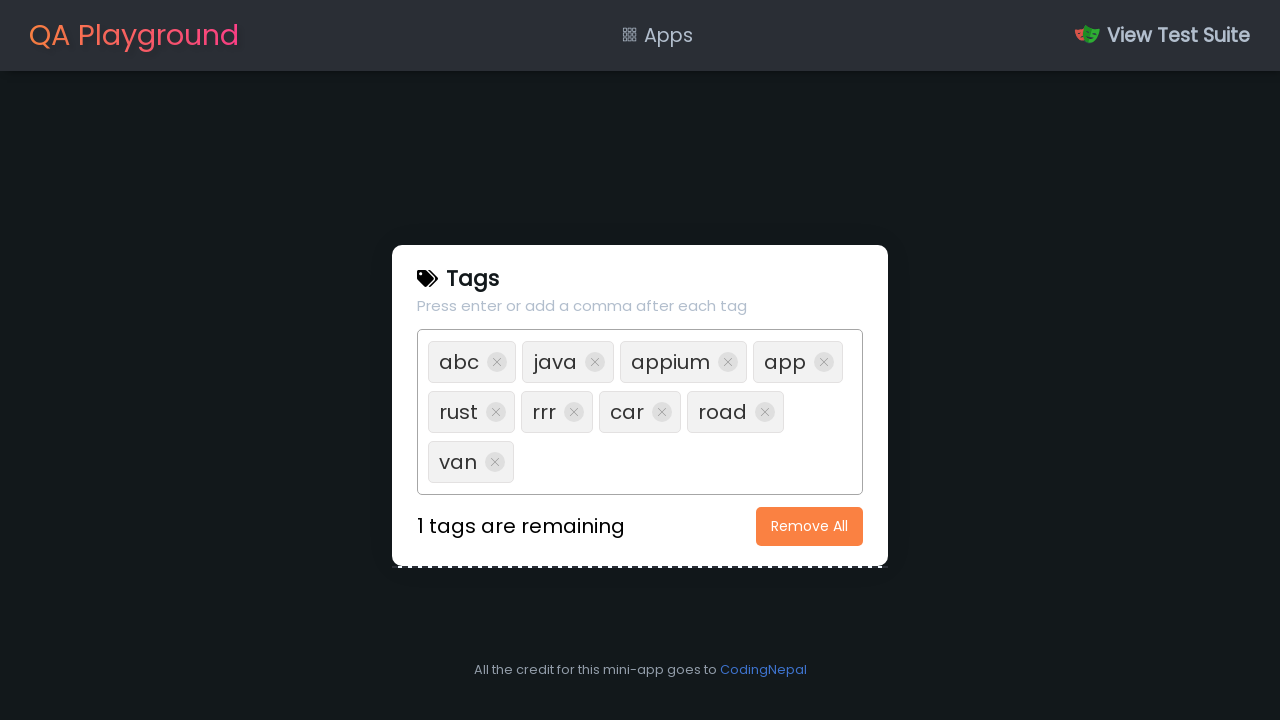

Filled input field with 'bike' on input[type='text']
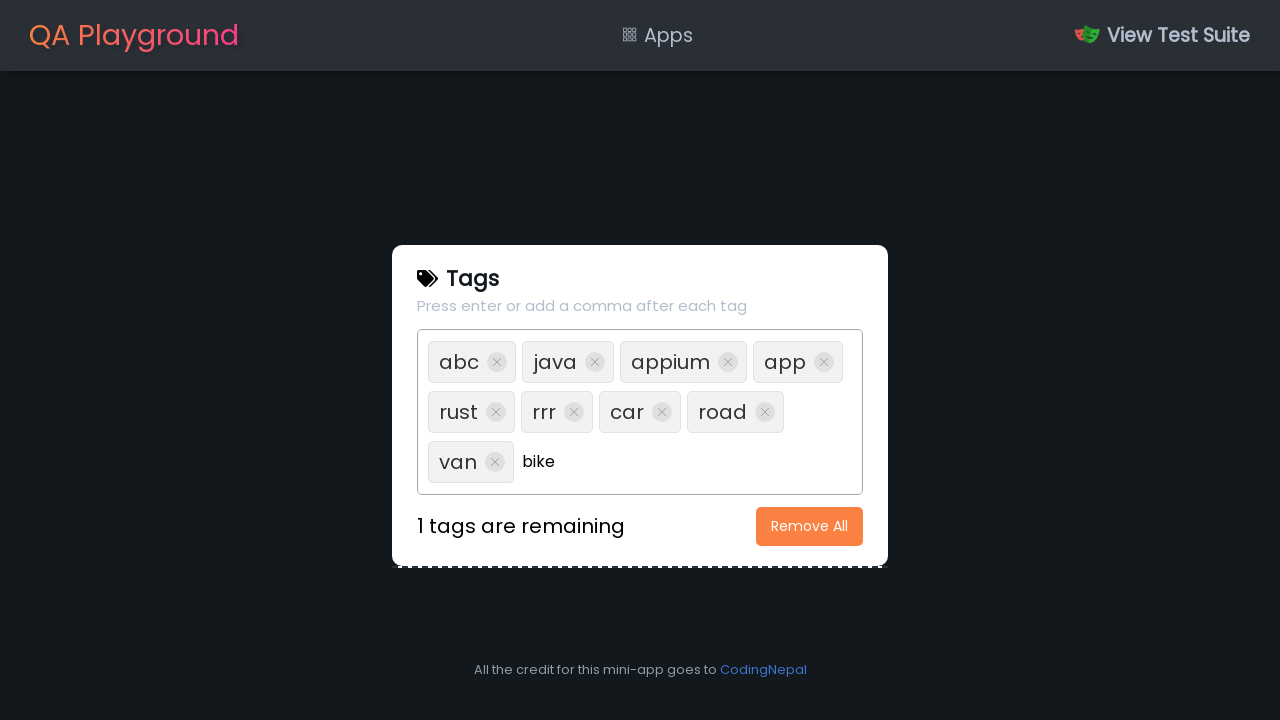

Pressed Enter to add 'bike' tag on input[type='text']
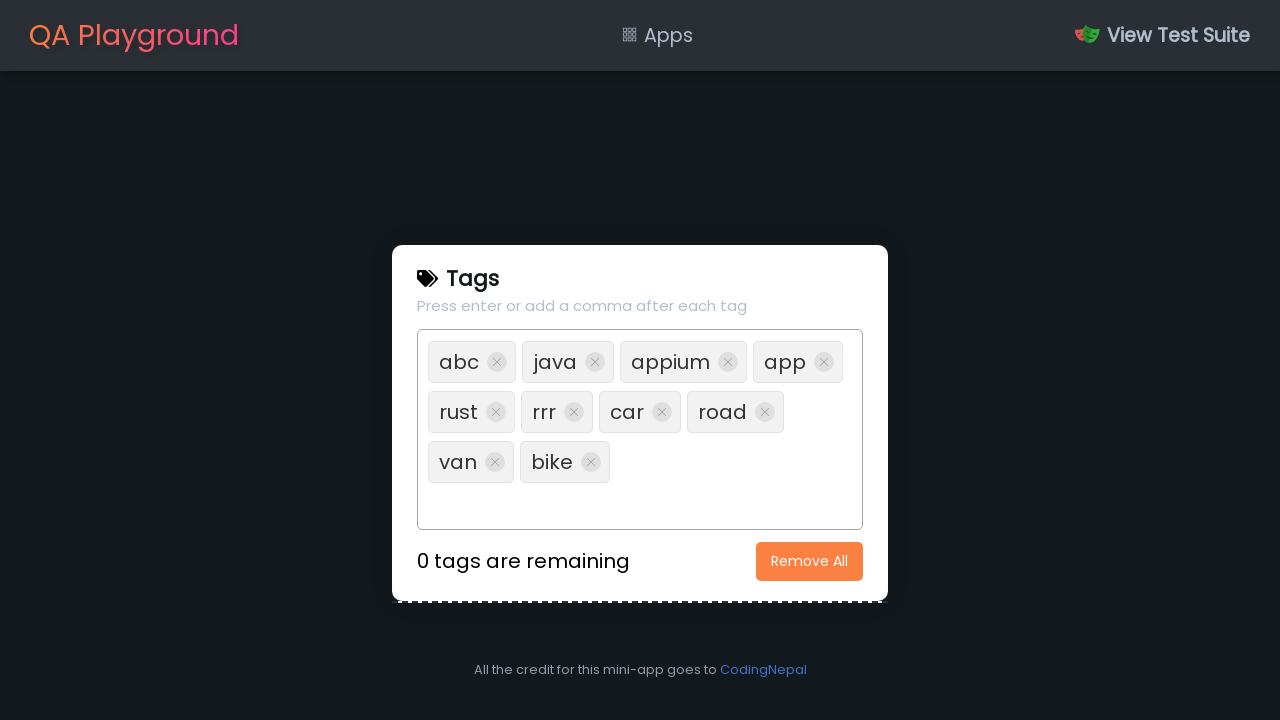

Retrieved remaining count from page
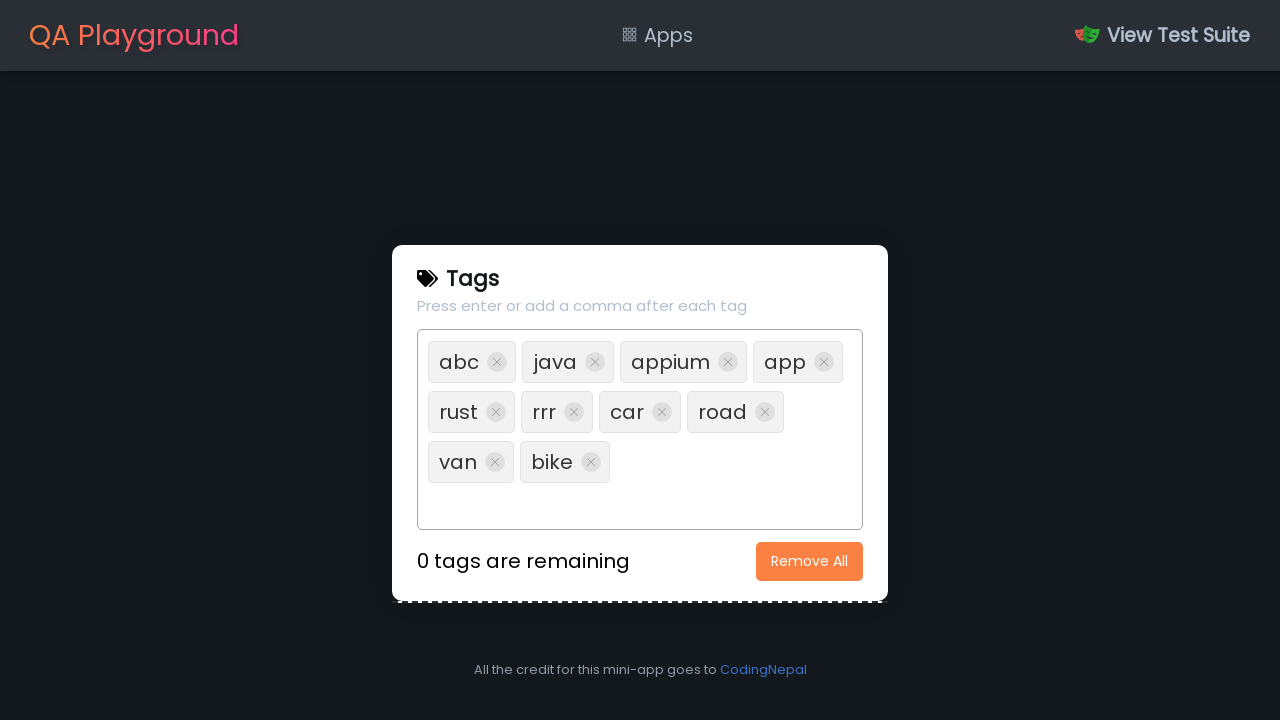

Verified remaining count equals 0
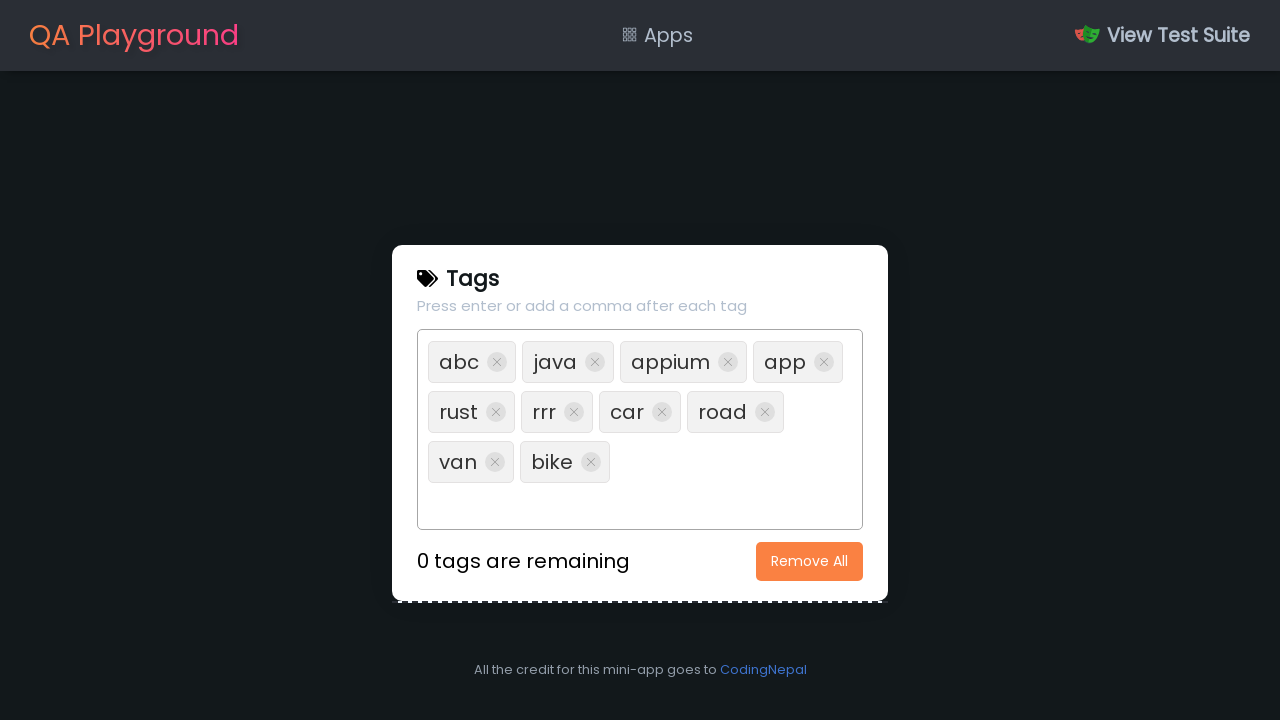

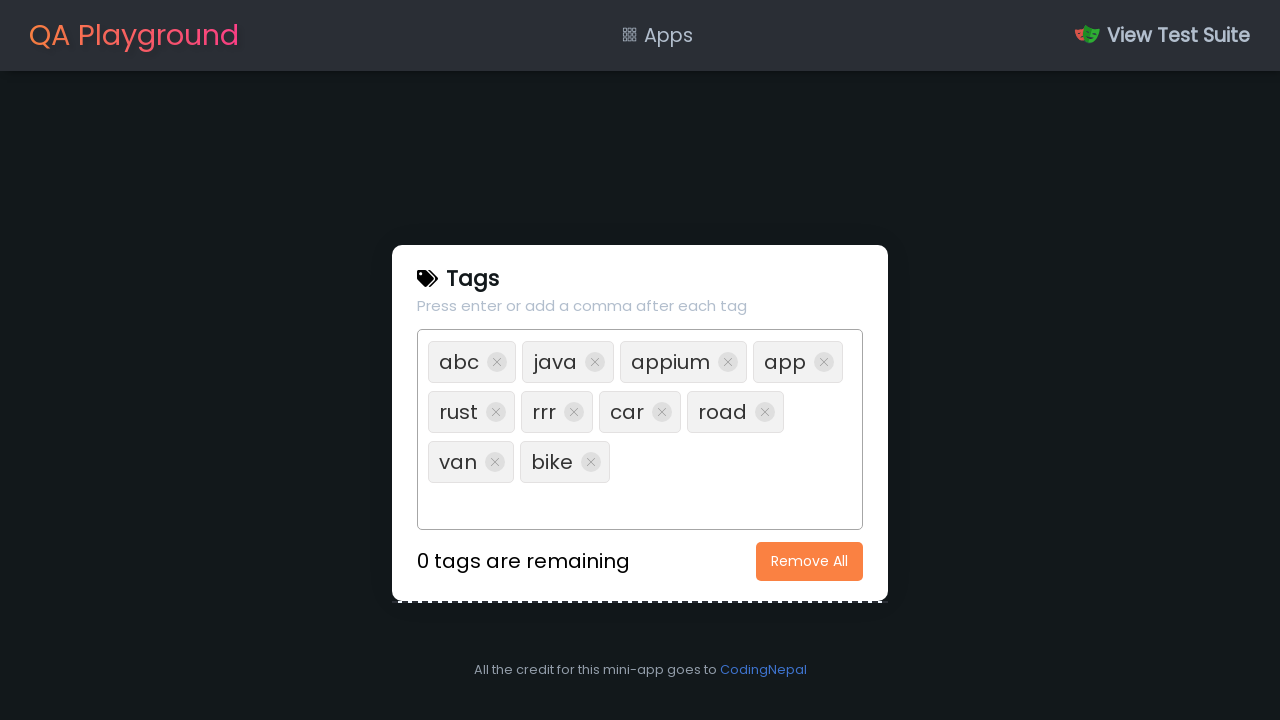